Tests the Sport Express website by navigating through various pages including advertisement section, editorial page, and author profiles, verifying elements and expanding author lists

Starting URL: https://www.sport-express.ru/advert/www/

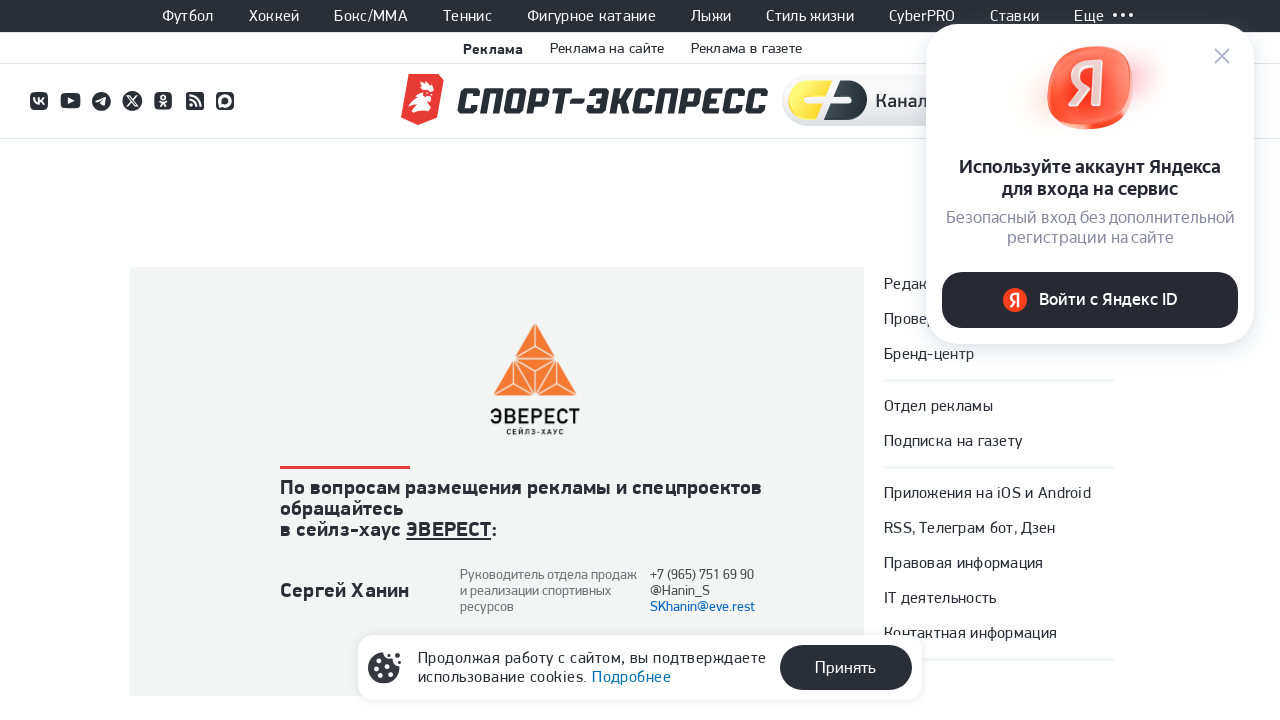

Waited 6 seconds for page to load
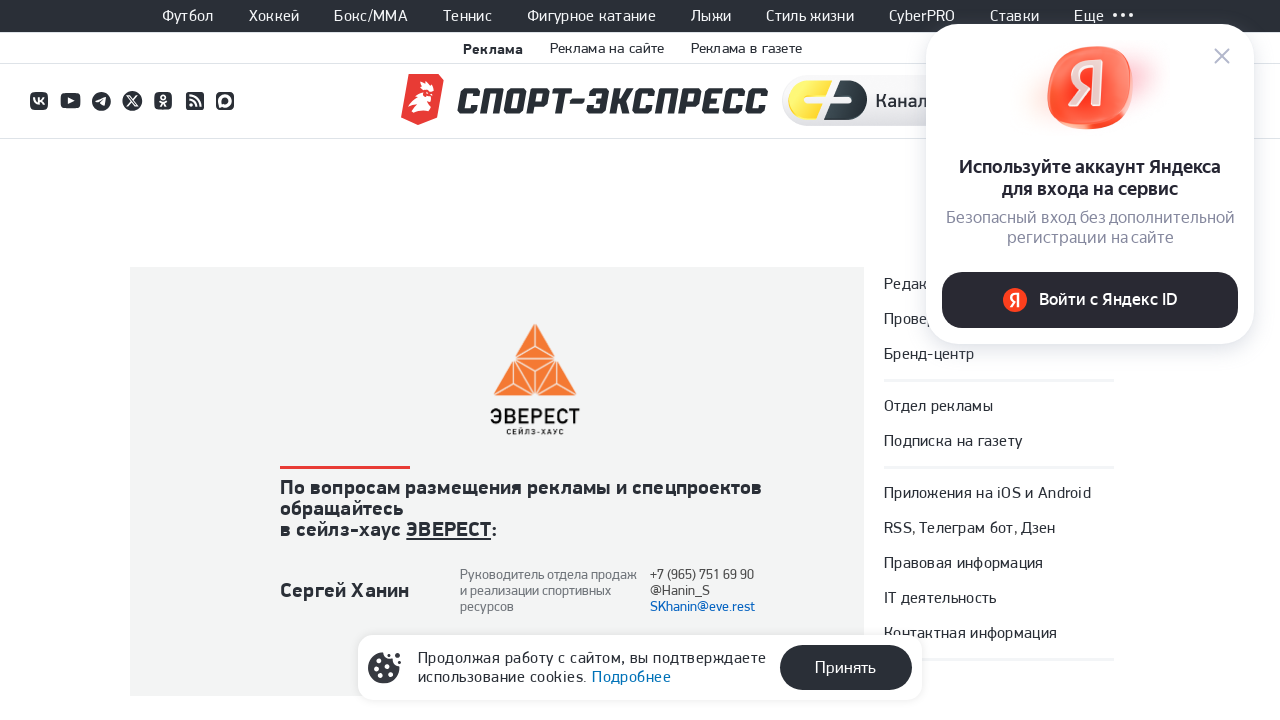

Verified Everest header element is present
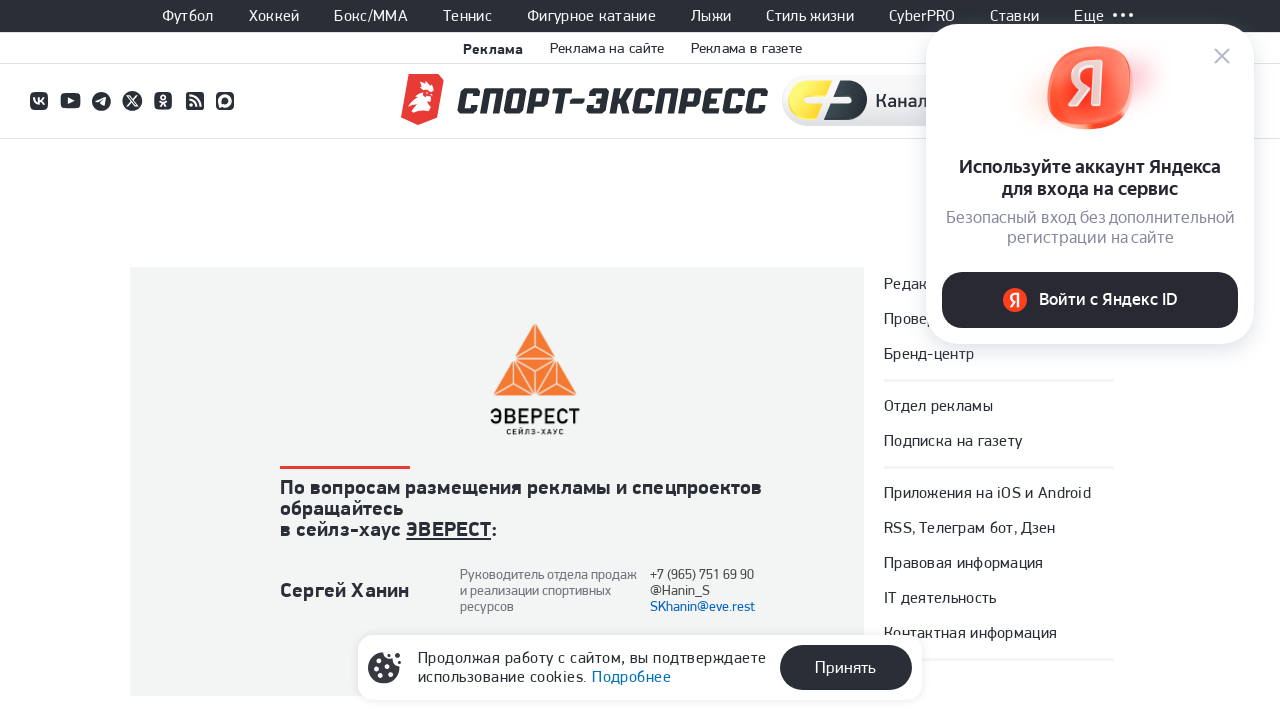

Clicked ЭВЕРЕСТ link at (449, 529) on xpath=//a[contains(text(),'ЭВЕРЕСТ')]
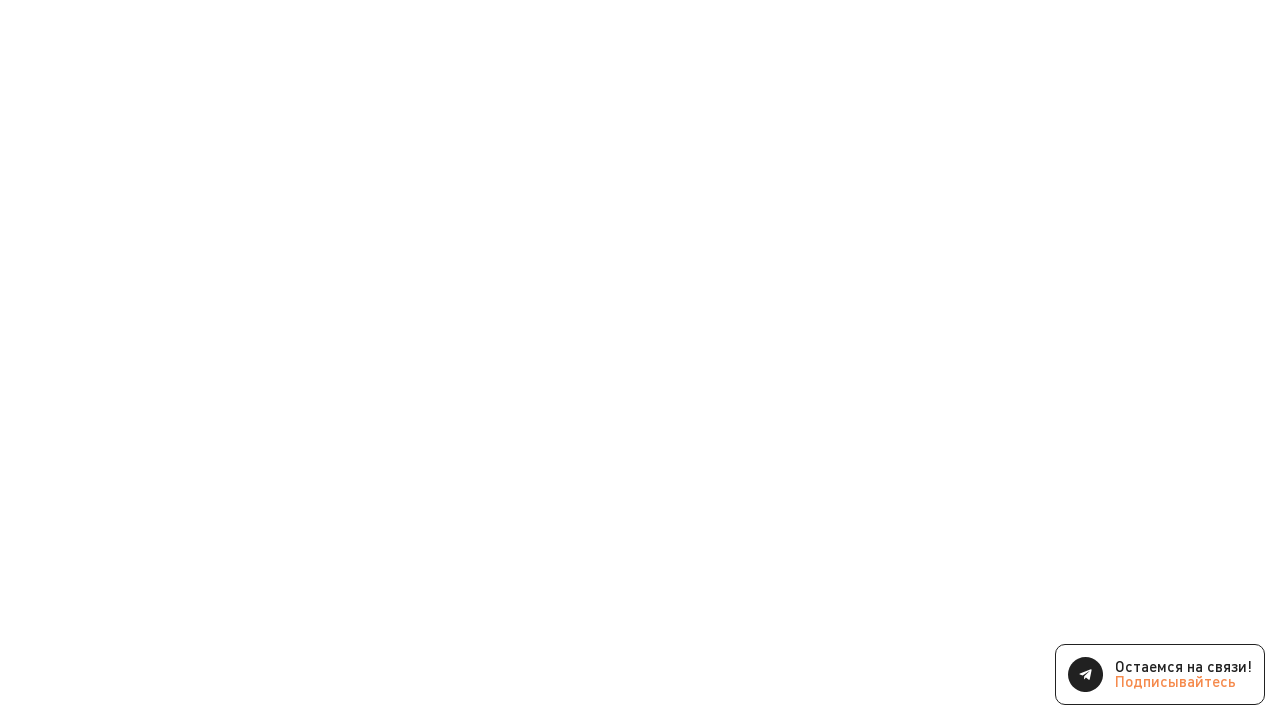

Navigated to Everest sales website
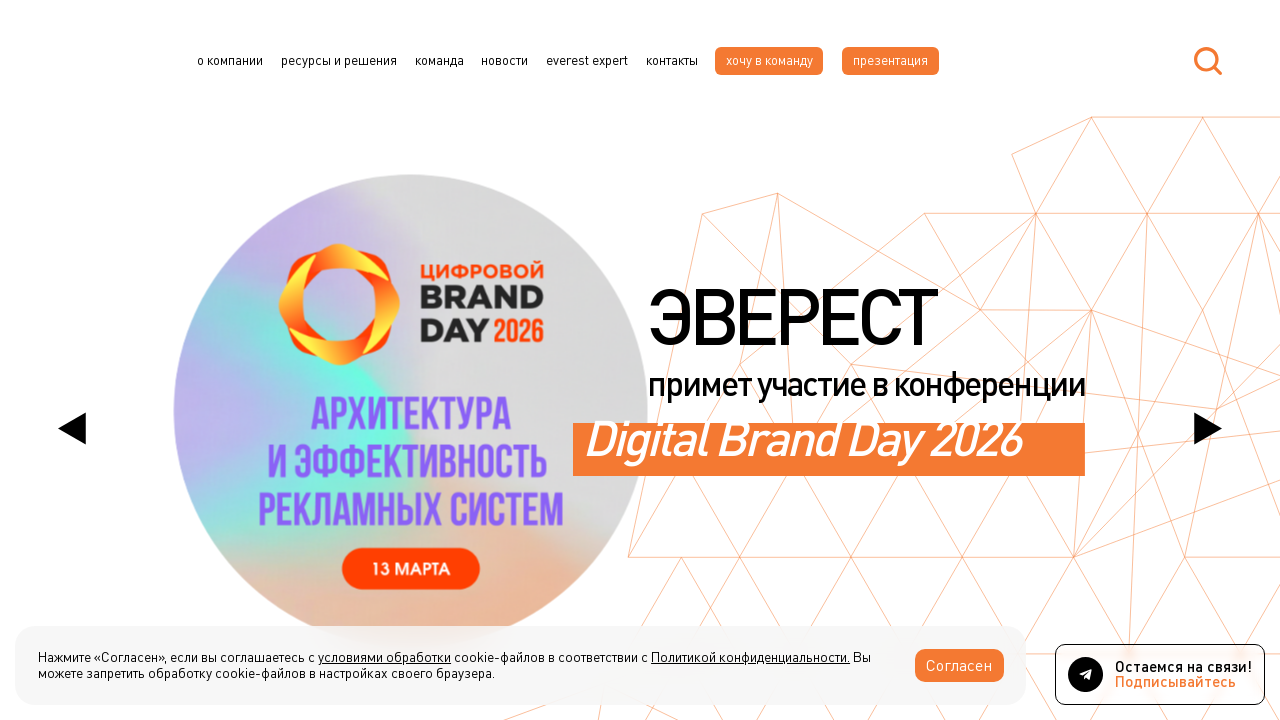

Navigated back to Sport Express advertisement page
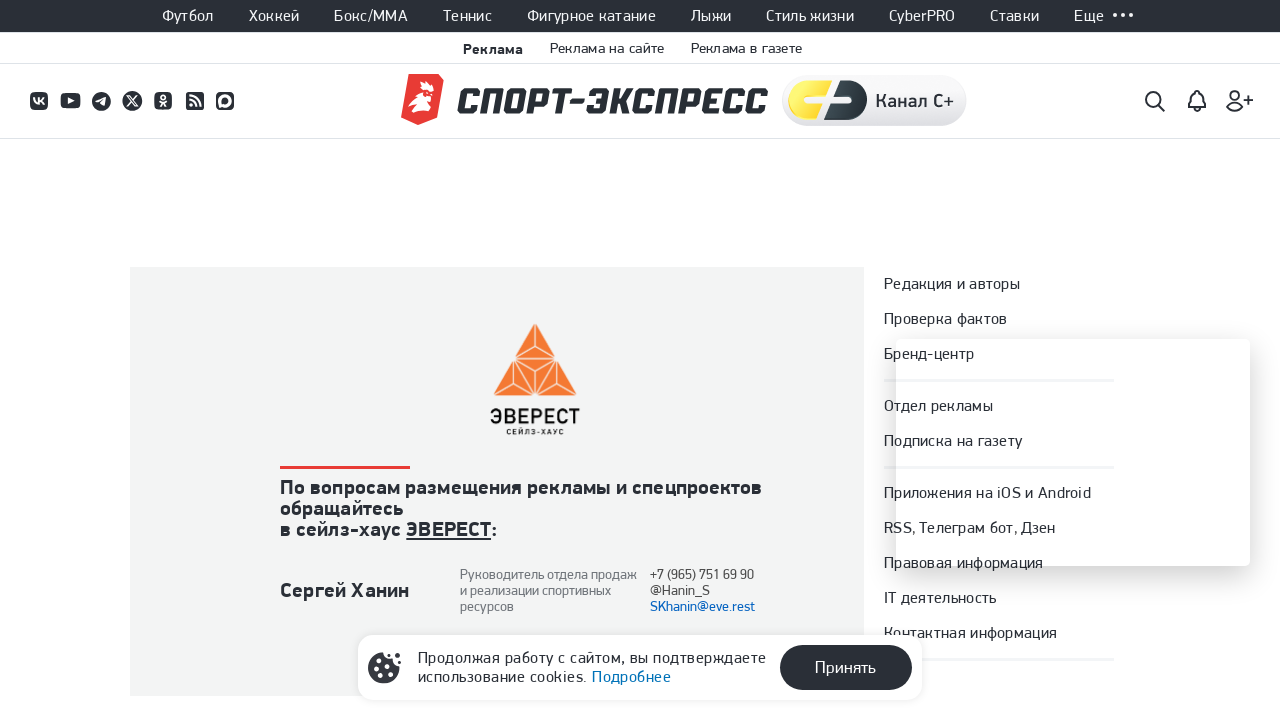

Clicked 'Редакция и авторы' (Editorial and Authors) link at (952, 284) on xpath=//a[@class='se-staticpage-menu-group__row-item'][contains(text(),'Редакция
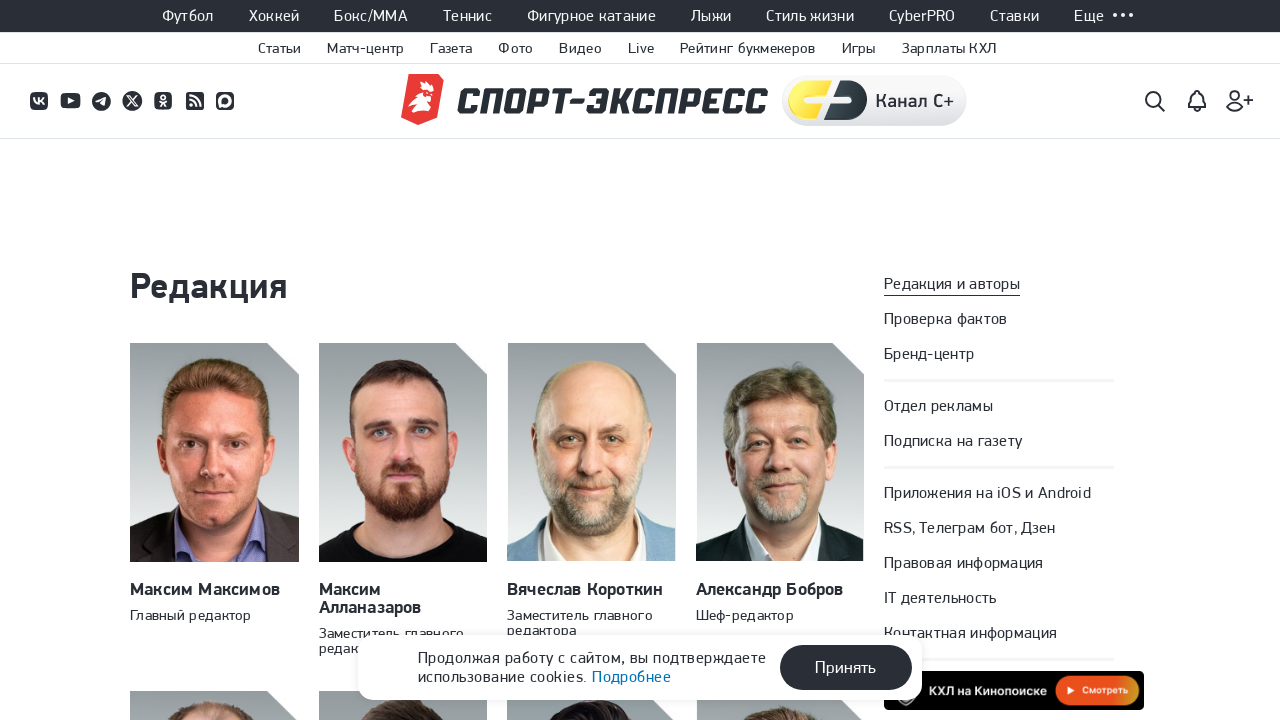

Waited 5 seconds for Editorial page to load
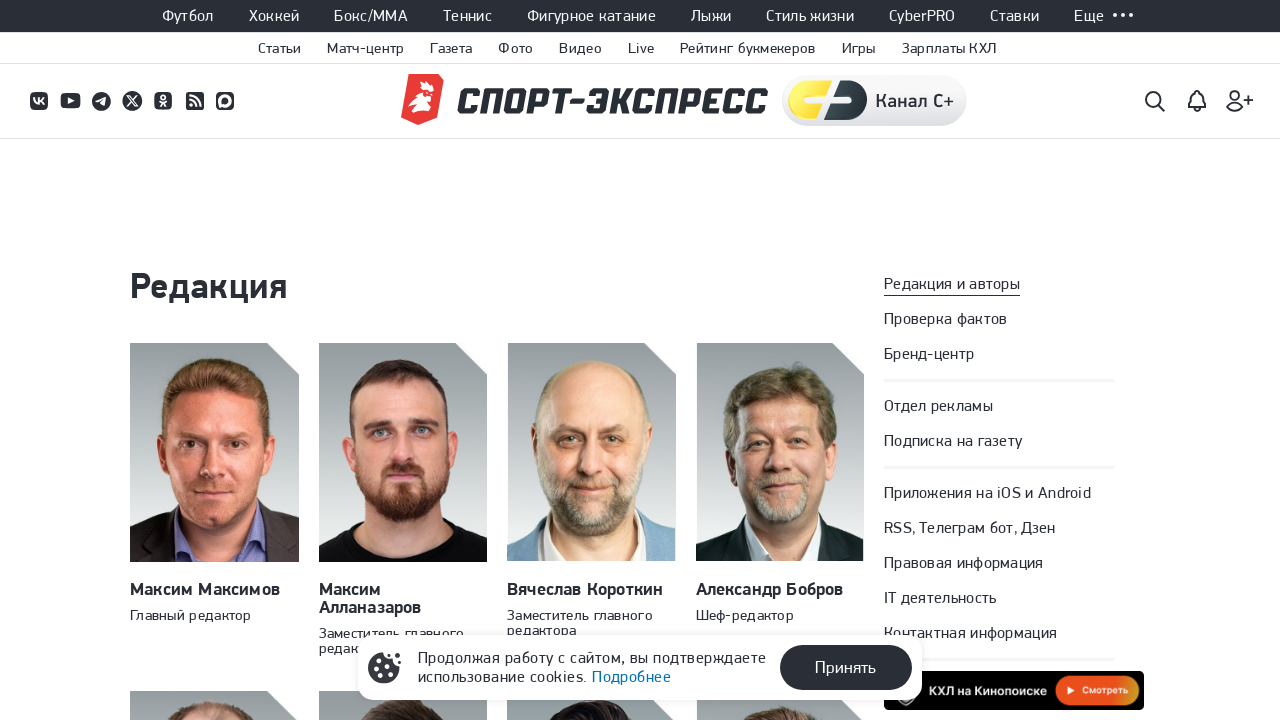

Verified navigation to Editorial page URL
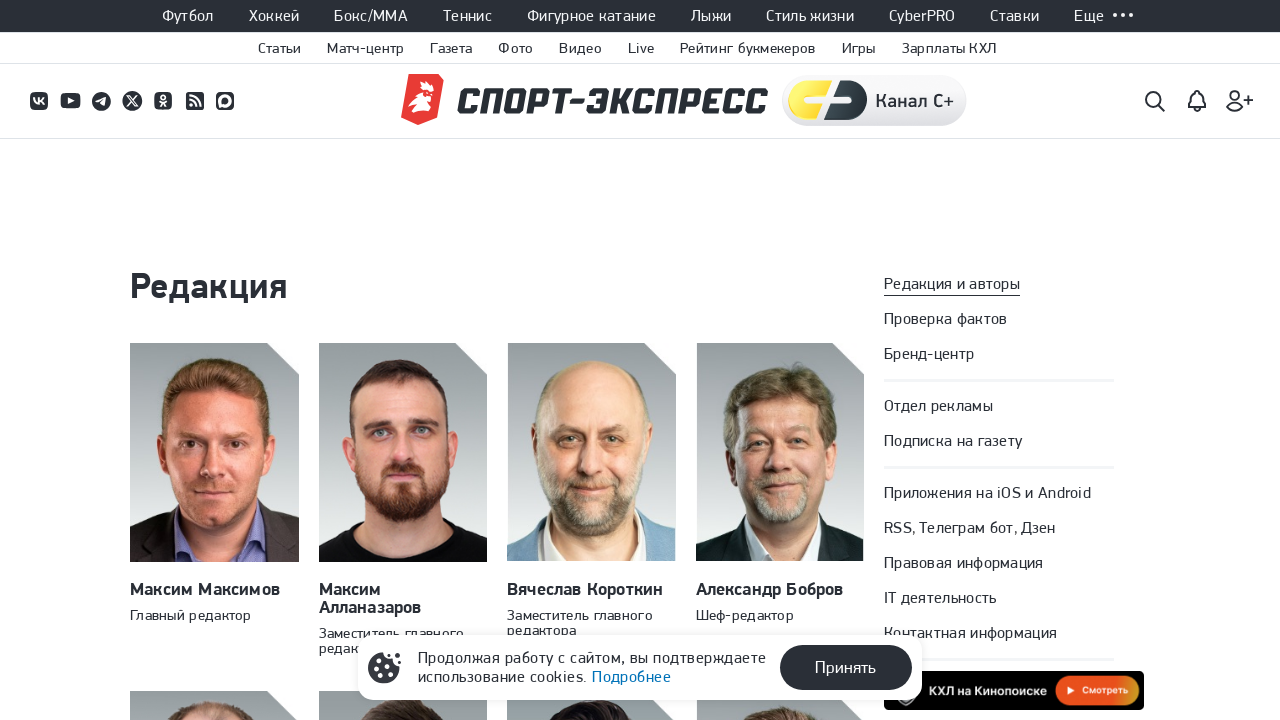

Verified main 'Редакция' heading is present
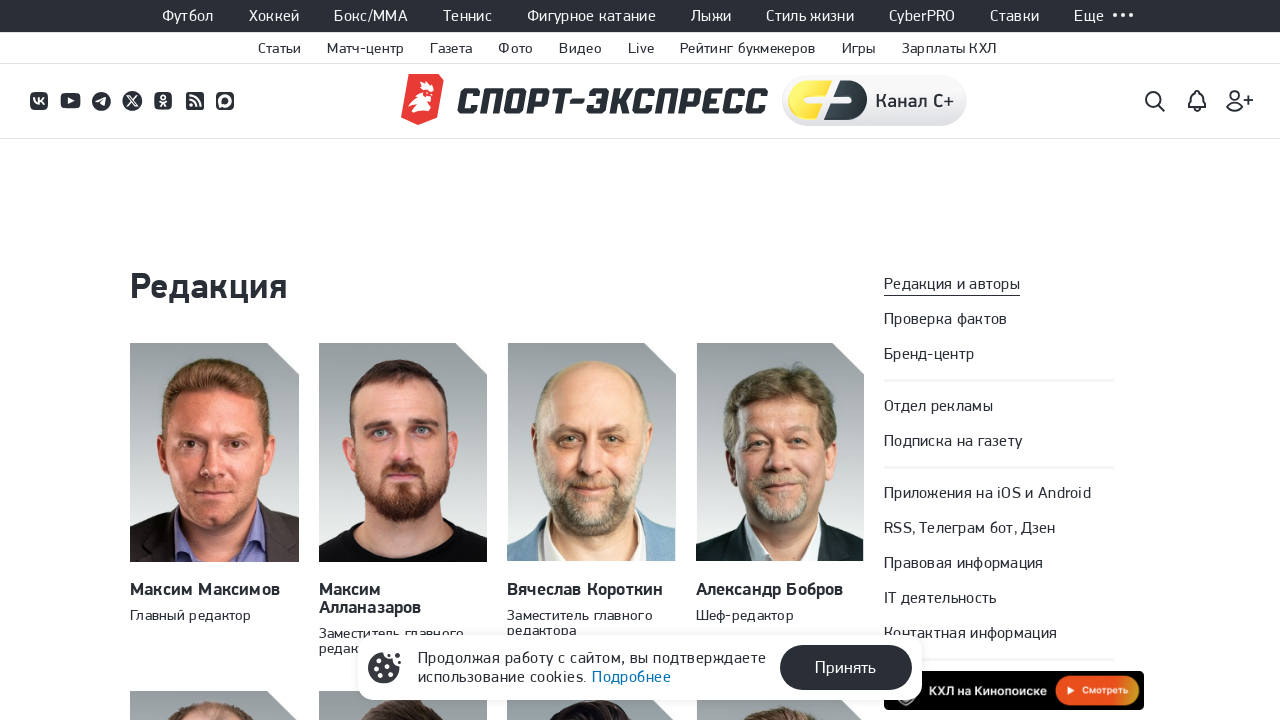

Verified main editor link 'Максим Максимов' is present
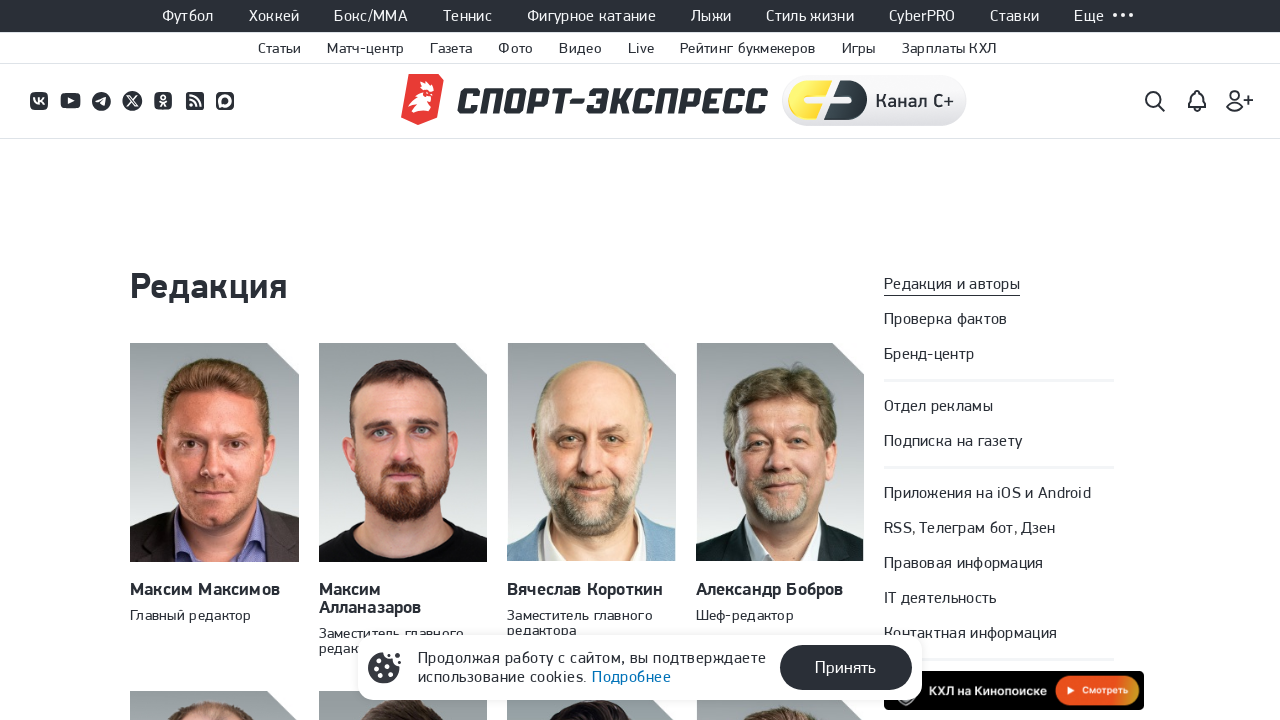

Verified initial author list items are displayed
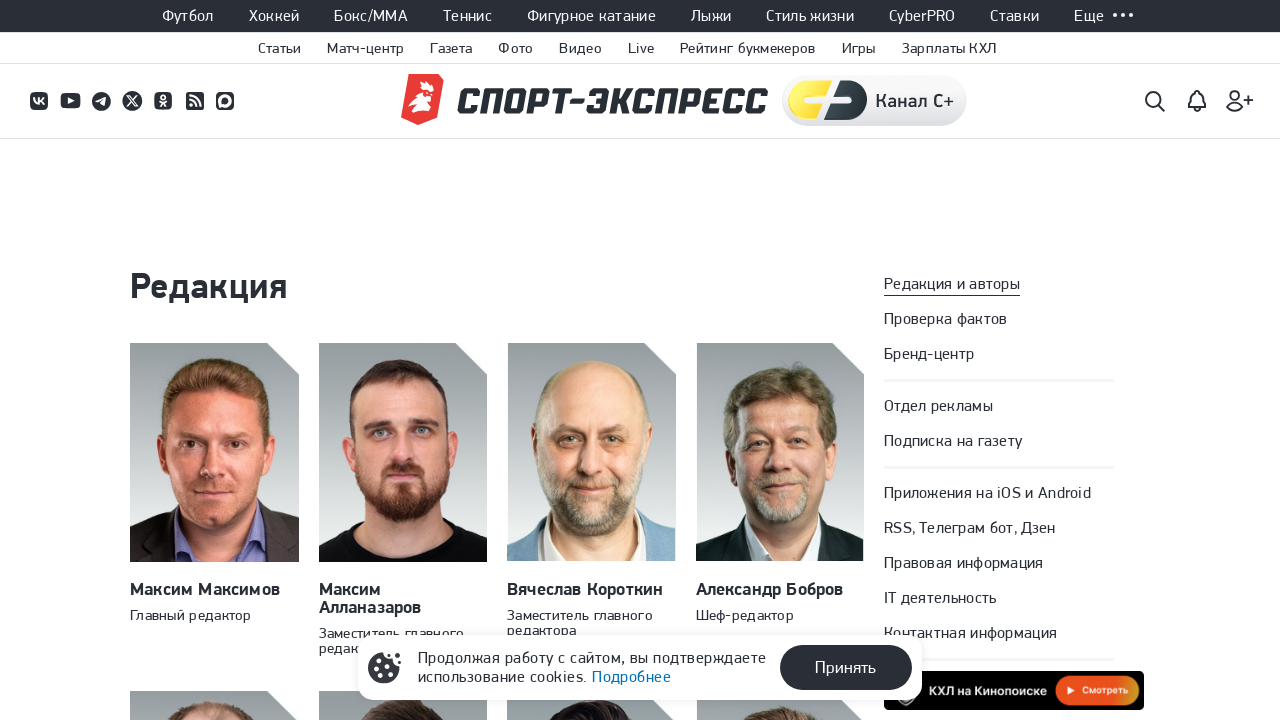

Waited 2 seconds for author list to fully render
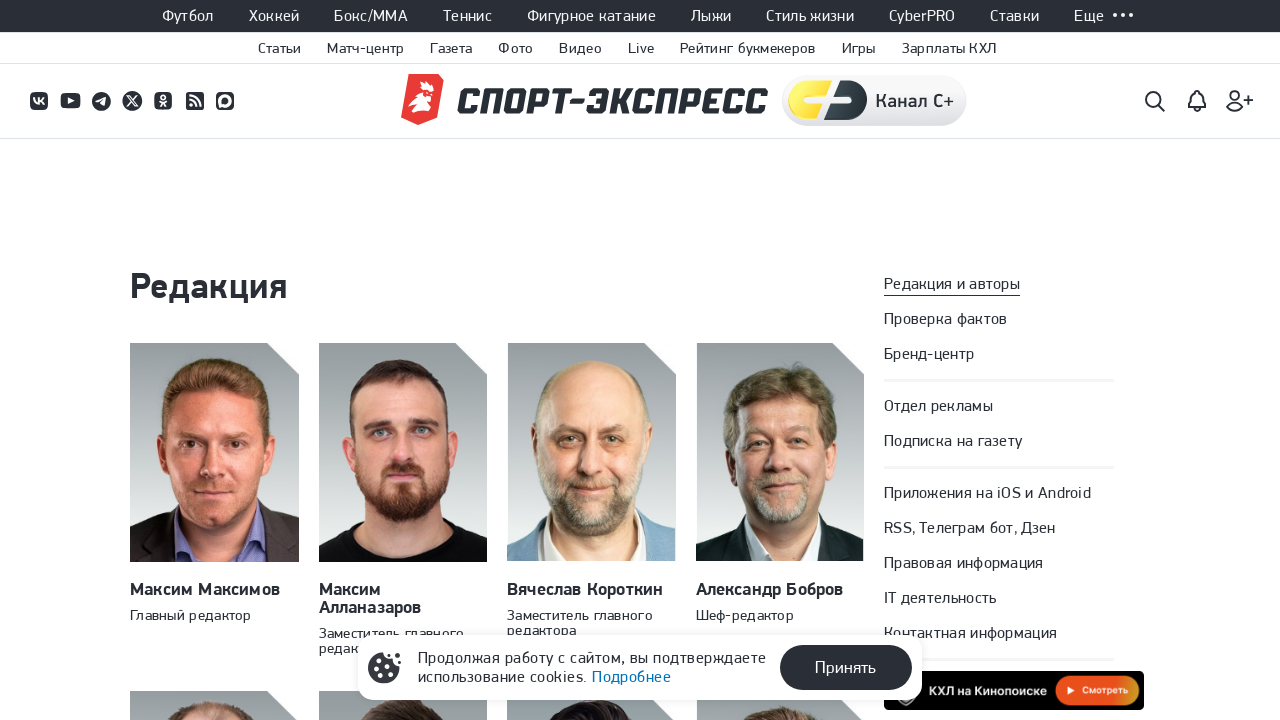

Clicked 'Показать еще' (Show more) button to expand author list at (497, 360) on (//div[@class='se-button se-button--white se-button--size-big'][contains(text(),
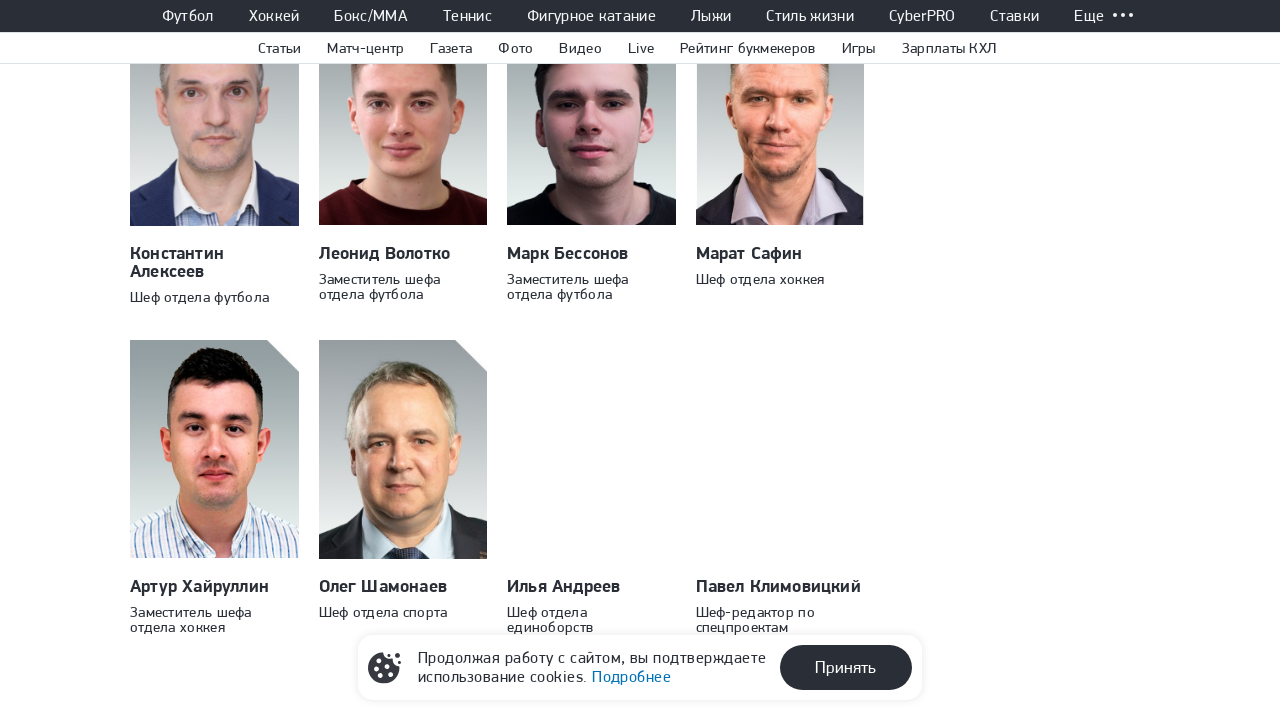

Waited 2 seconds for author list expansion
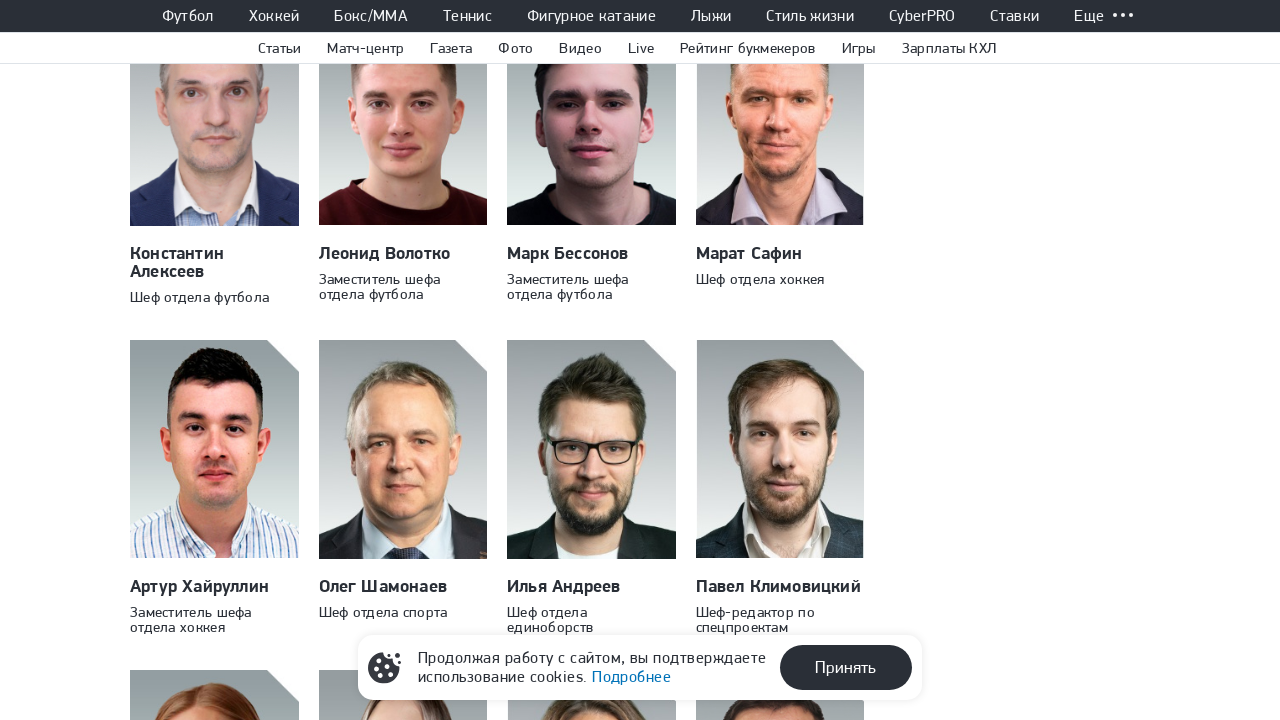

Verified expanded author list items are displayed
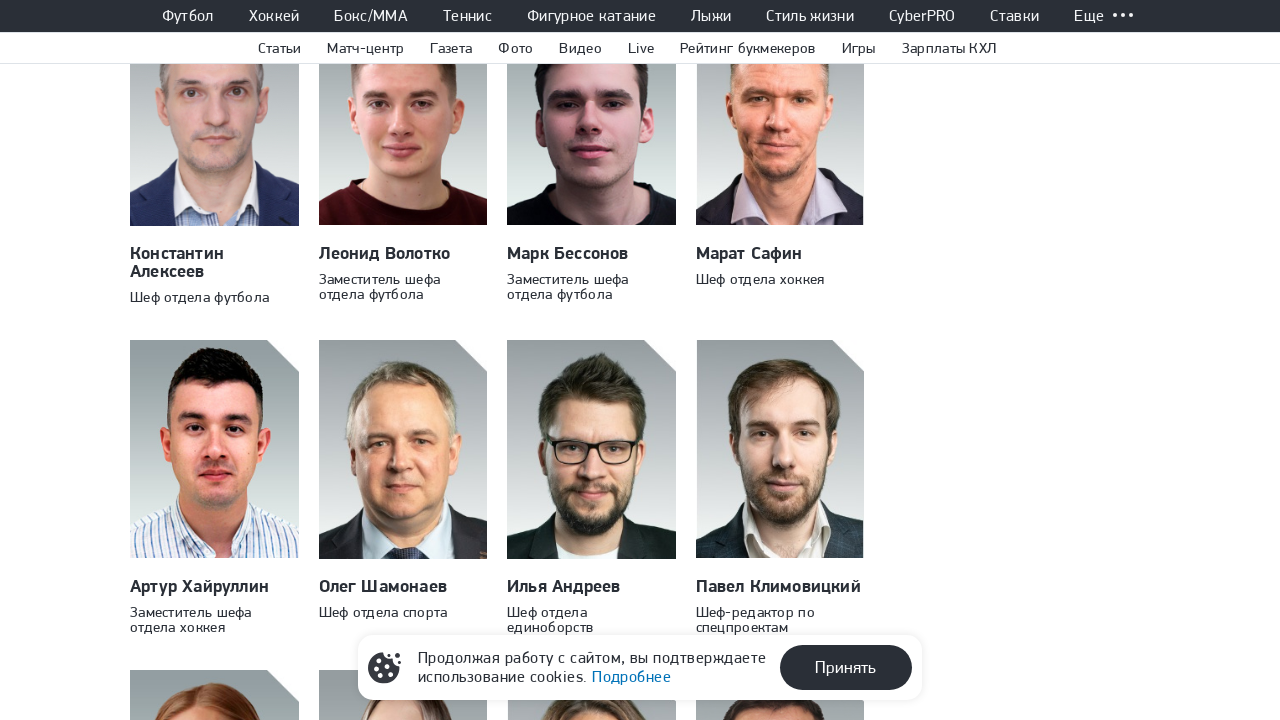

Clicked on author 'Марат Сафин' profile link at (780, 253) on xpath=//a[contains(text(),'Марат Сафин')]
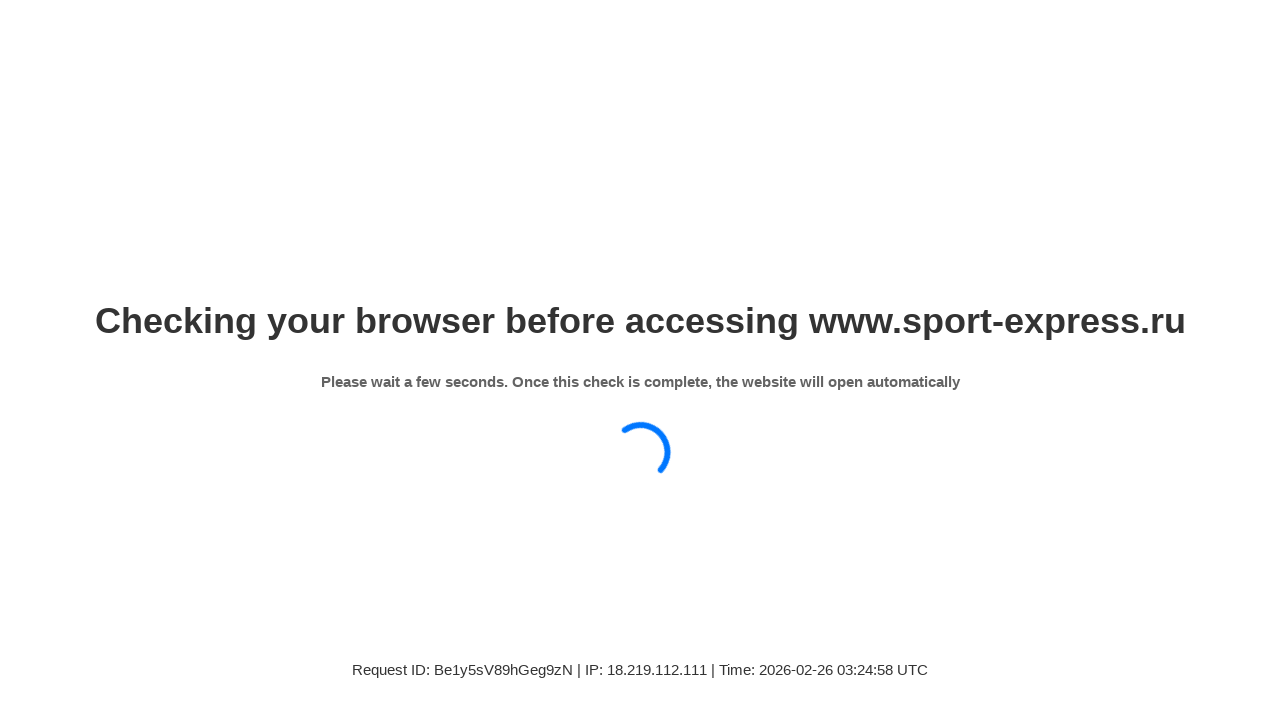

Navigated to Marat Safin author profile page
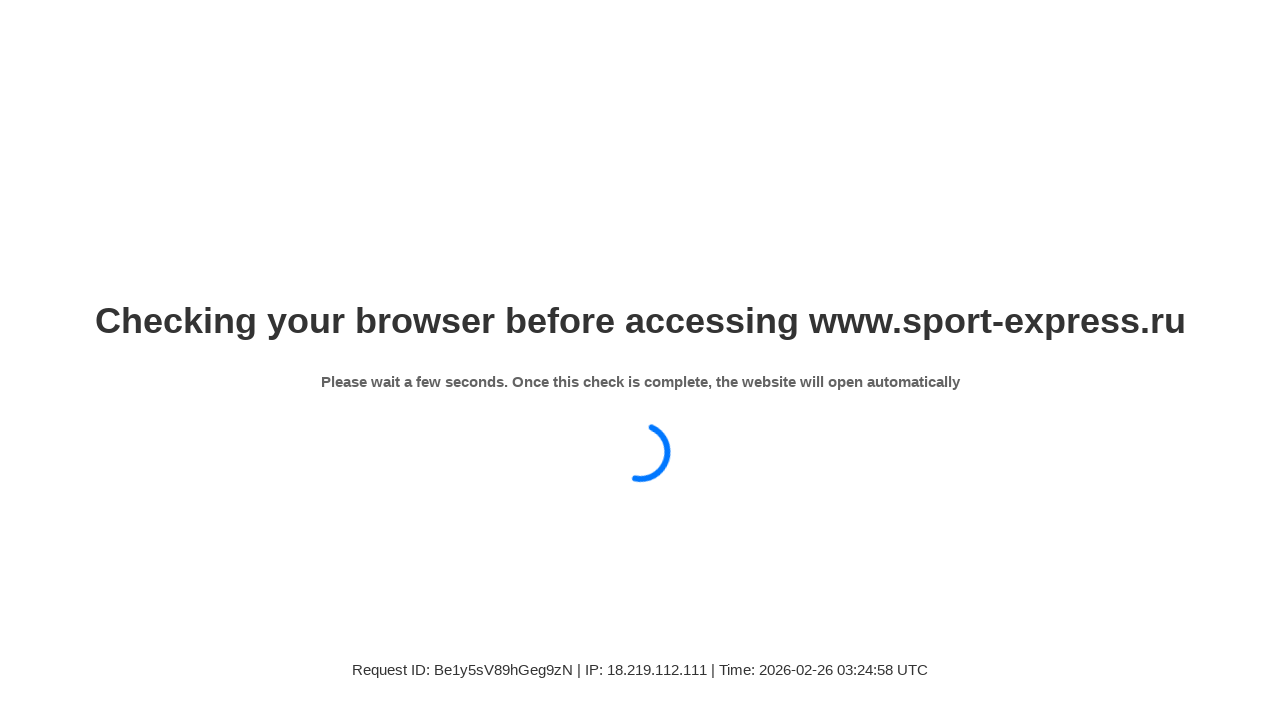

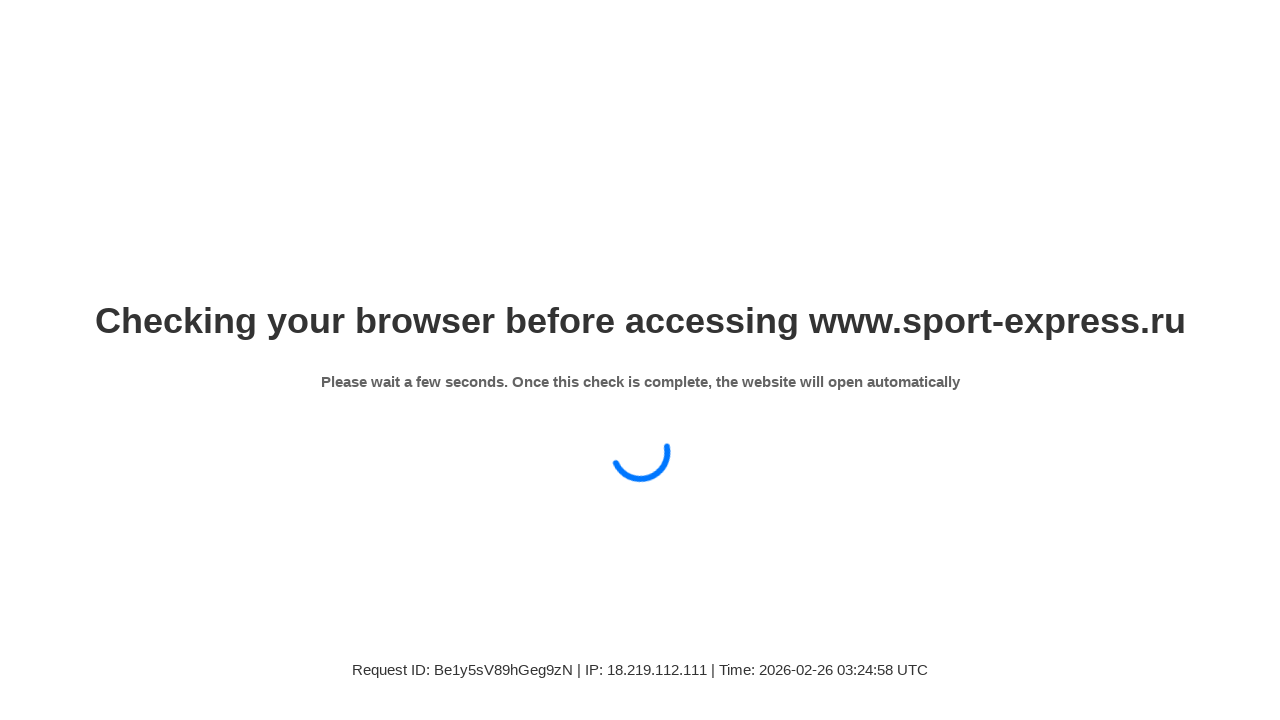